Tests that clicking Clear completed removes all completed items

Starting URL: https://demo.playwright.dev/todomvc

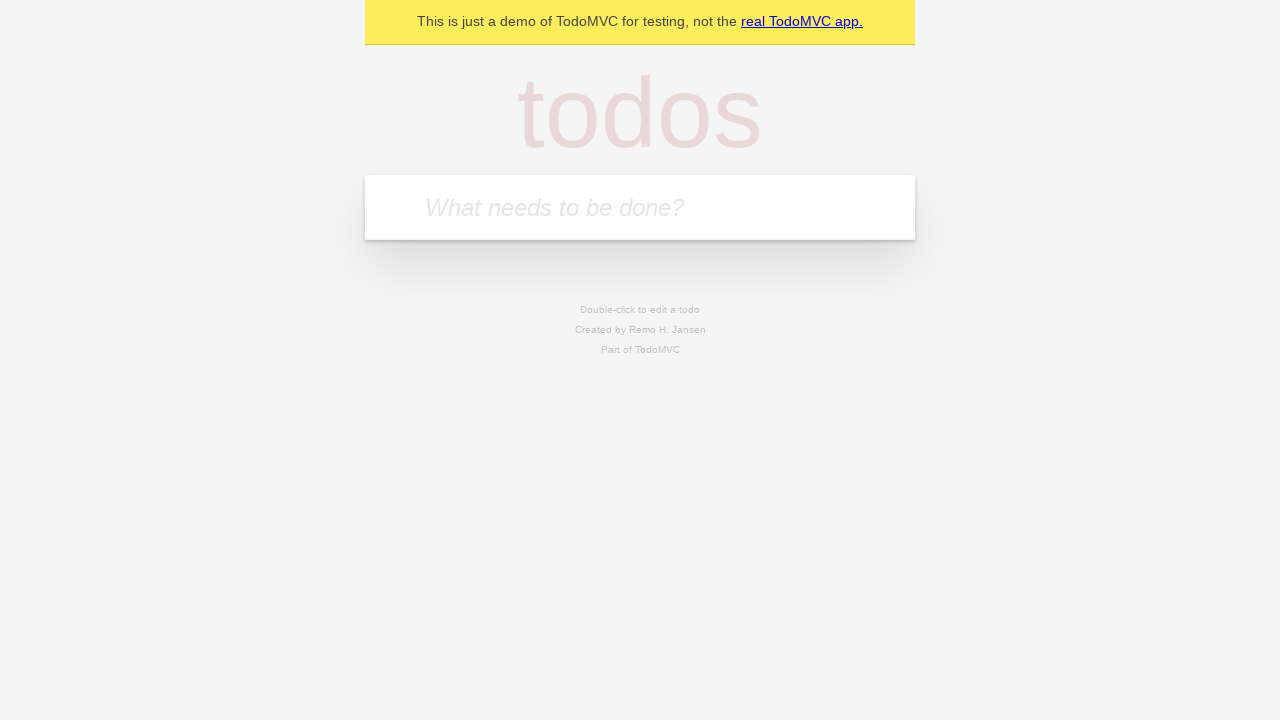

Filled todo input with 'buy some cheese' on internal:attr=[placeholder="What needs to be done?"i]
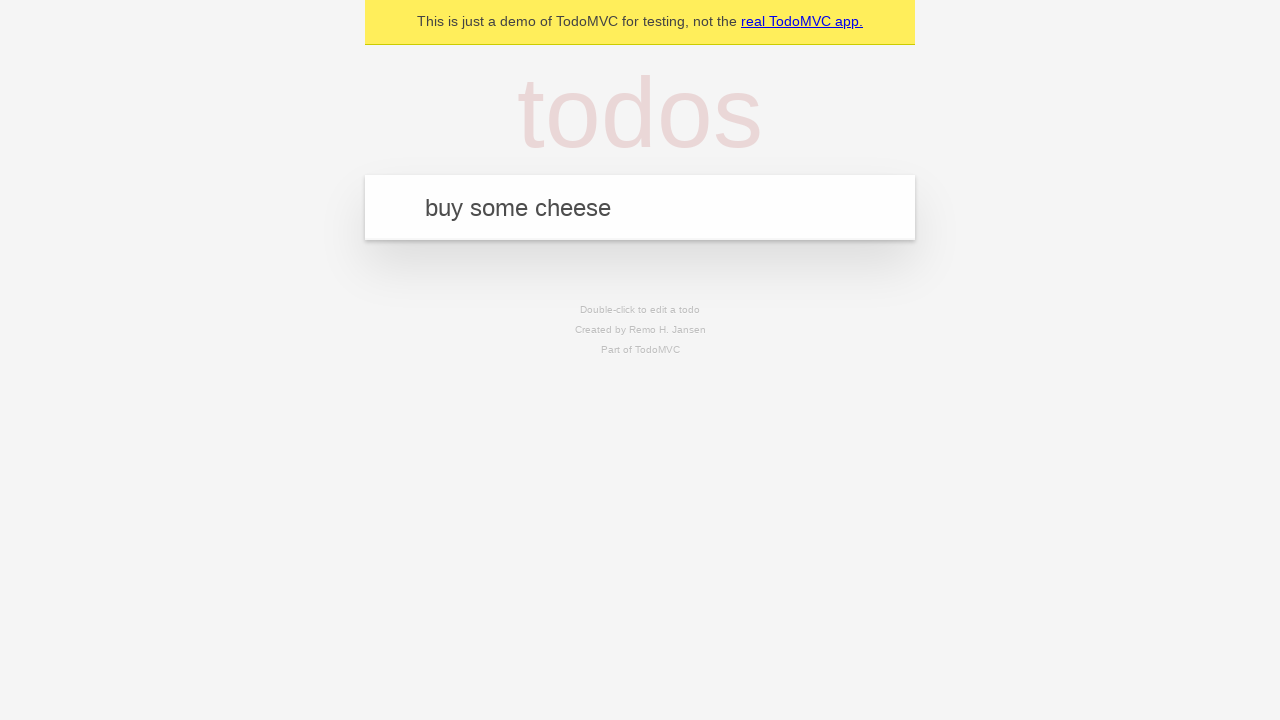

Pressed Enter to create first todo on internal:attr=[placeholder="What needs to be done?"i]
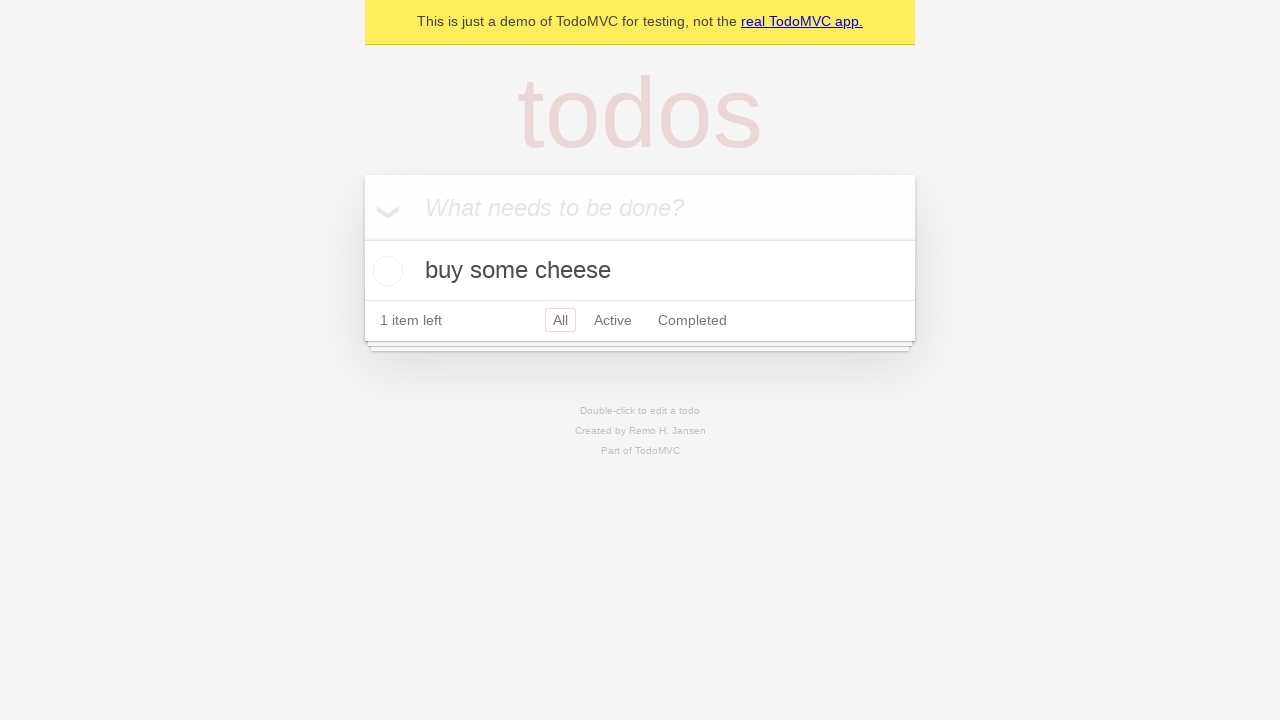

Filled todo input with 'feed the cat' on internal:attr=[placeholder="What needs to be done?"i]
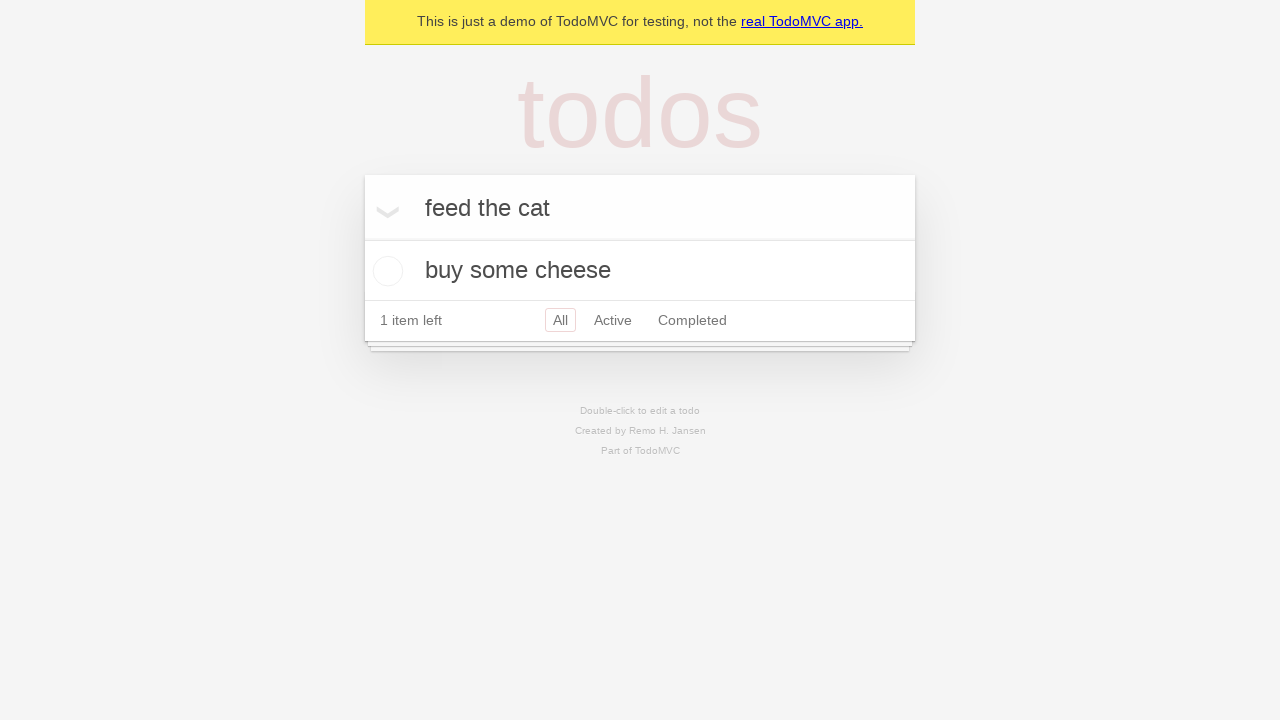

Pressed Enter to create second todo on internal:attr=[placeholder="What needs to be done?"i]
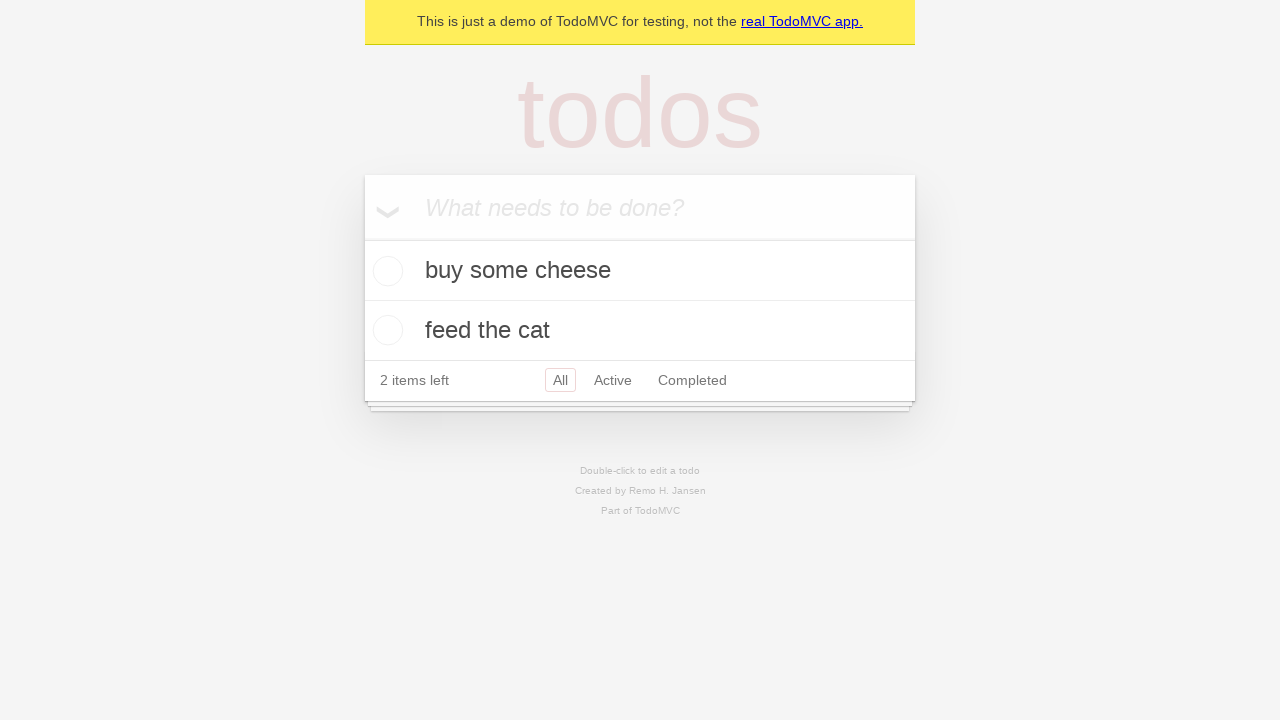

Filled todo input with 'book a doctors appointment' on internal:attr=[placeholder="What needs to be done?"i]
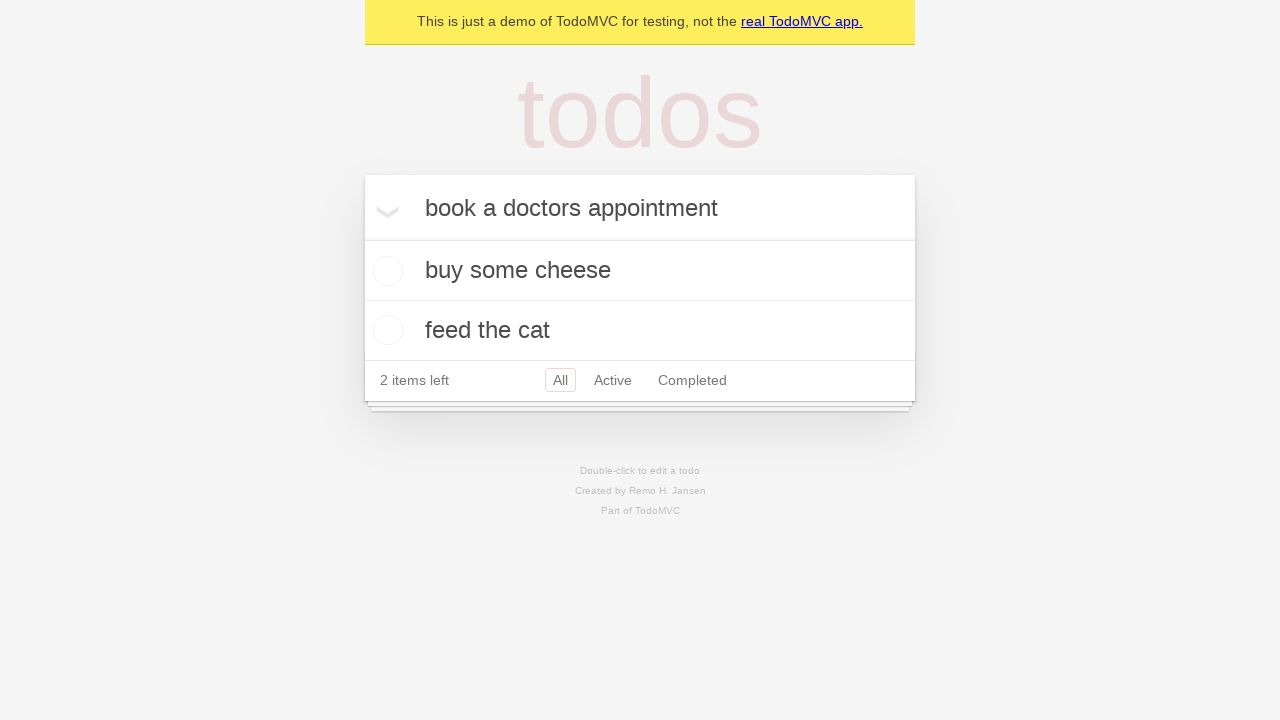

Pressed Enter to create third todo on internal:attr=[placeholder="What needs to be done?"i]
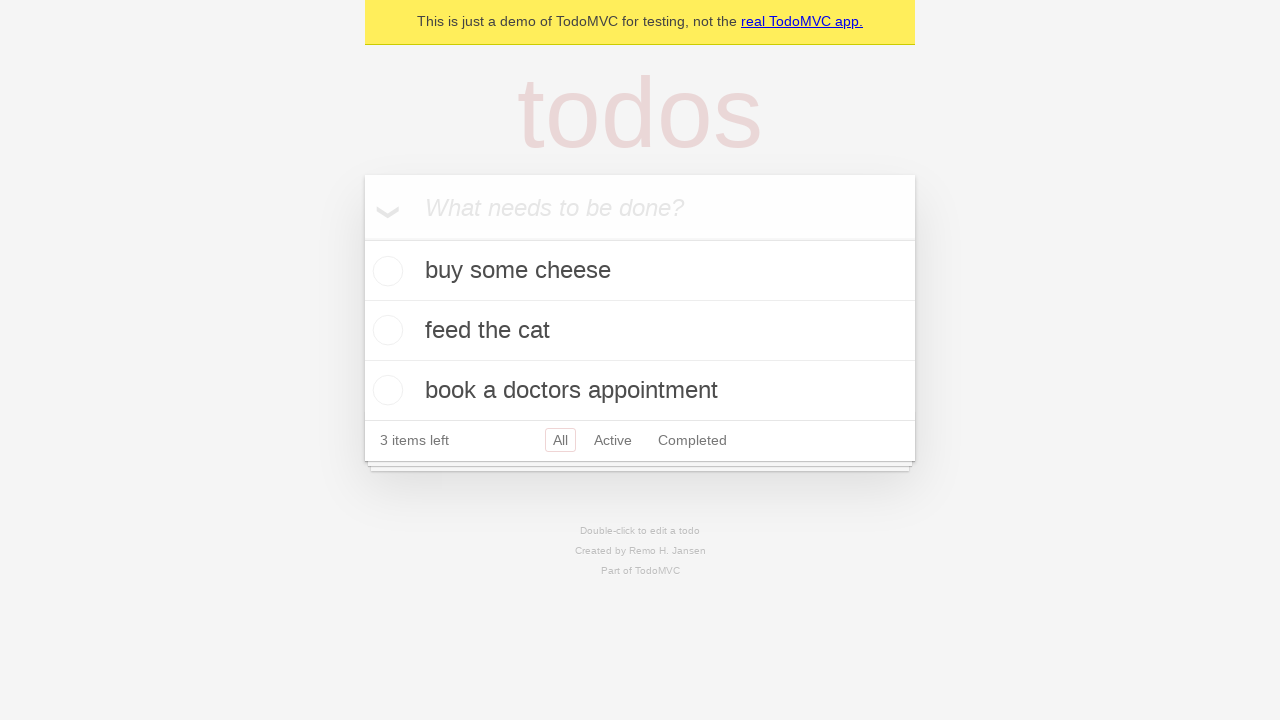

Checked the first todo item checkbox at (385, 271) on internal:testid=[data-testid="todo-item"s] >> nth=0 >> internal:role=checkbox
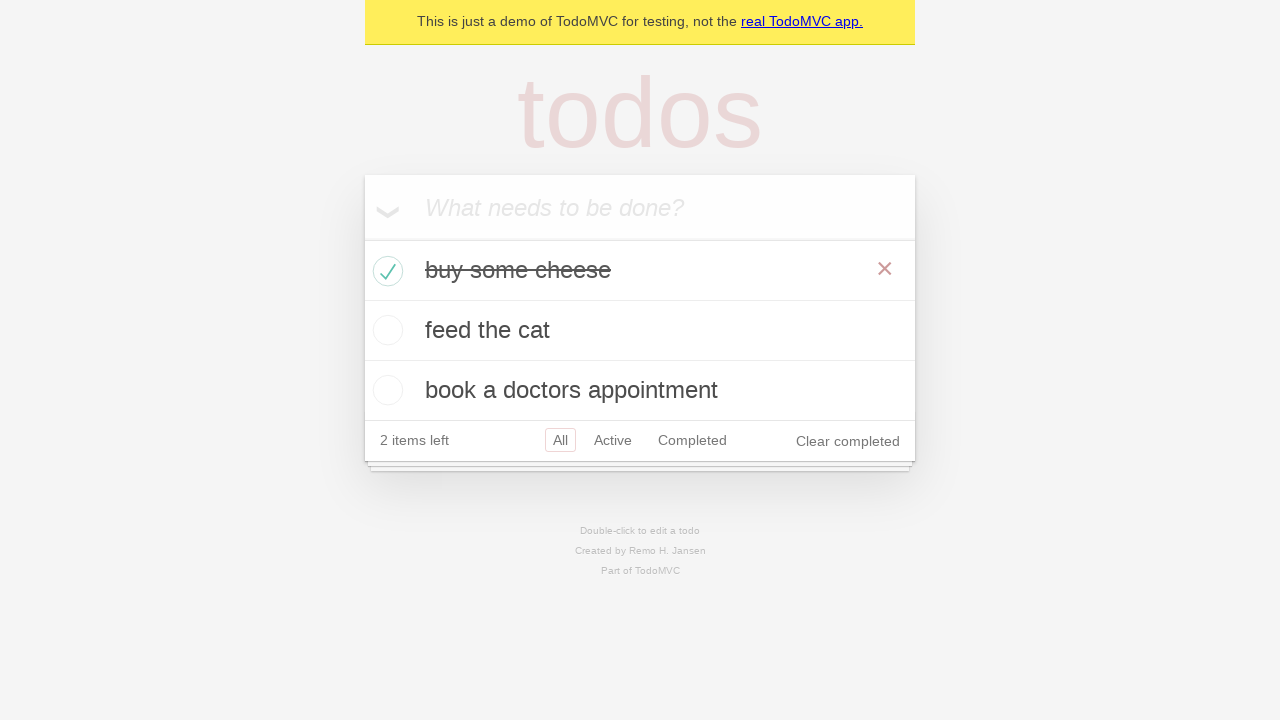

Clicked 'Clear completed' button to remove completed items at (848, 441) on internal:role=button[name="Clear completed"i]
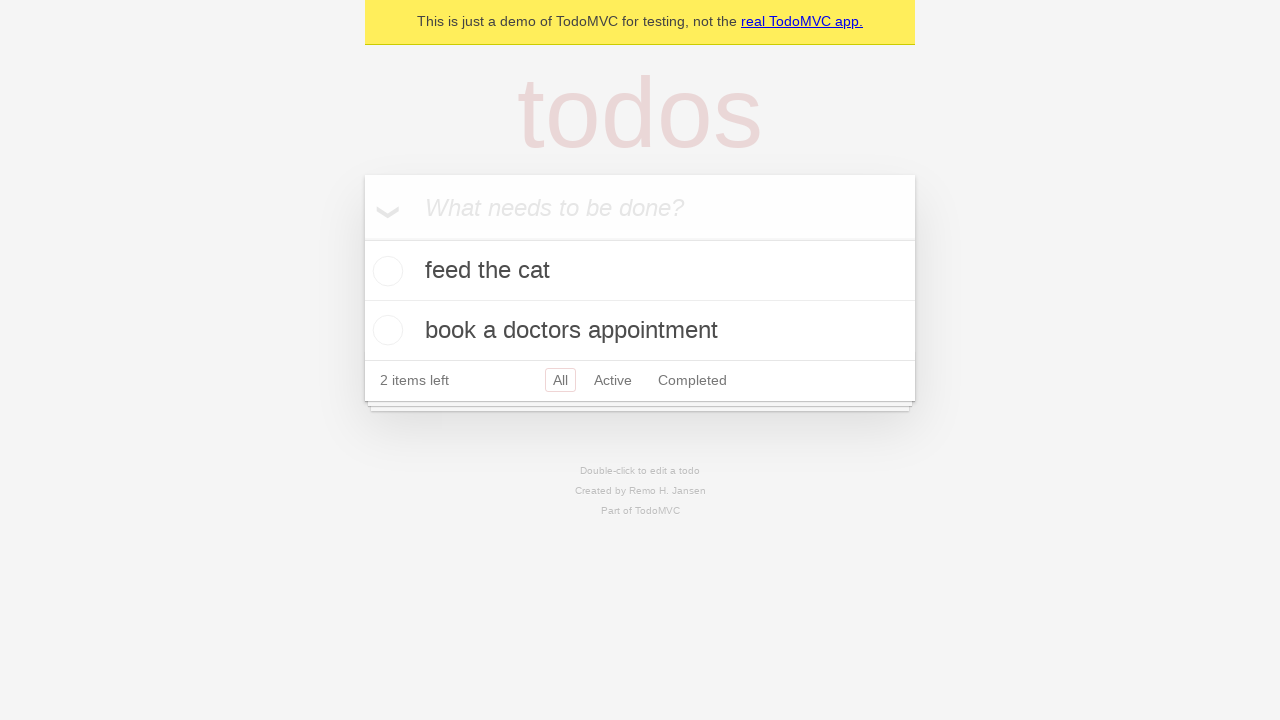

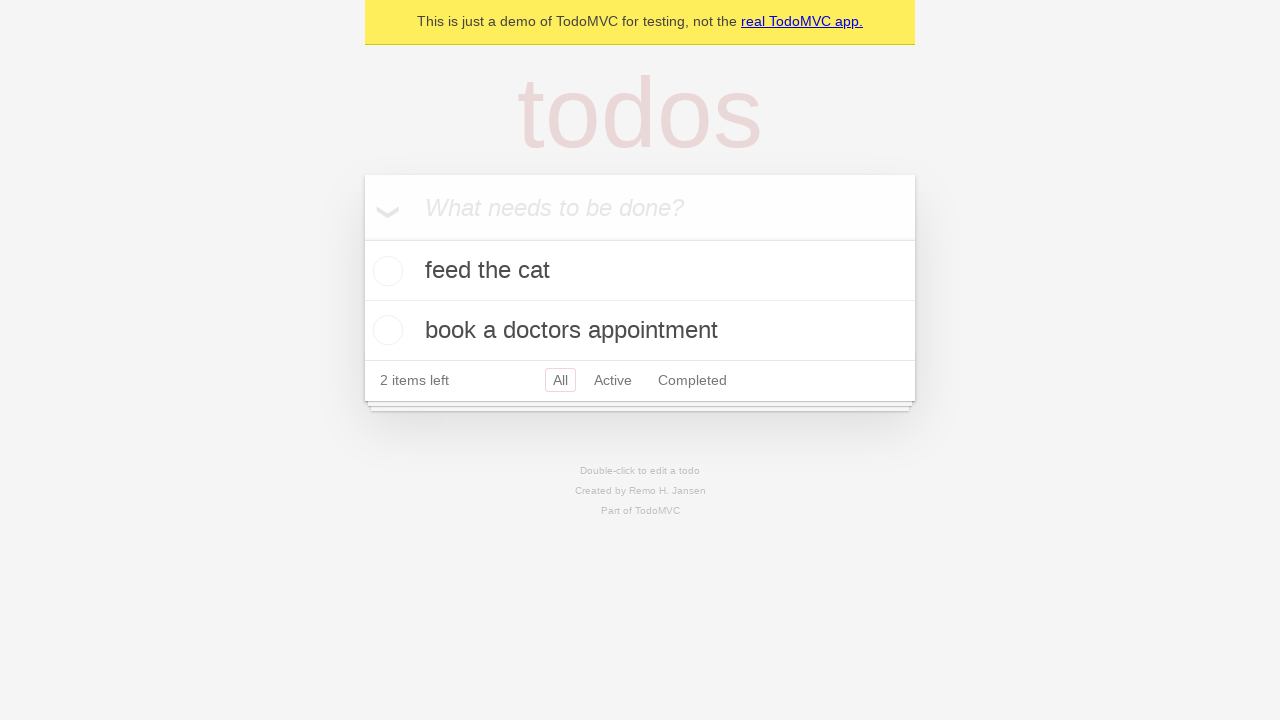